Tests an e-commerce checkout flow by searching for products, adding a specific item to cart, and proceeding through checkout

Starting URL: https://rahulshettyacademy.com/seleniumPractise/#/

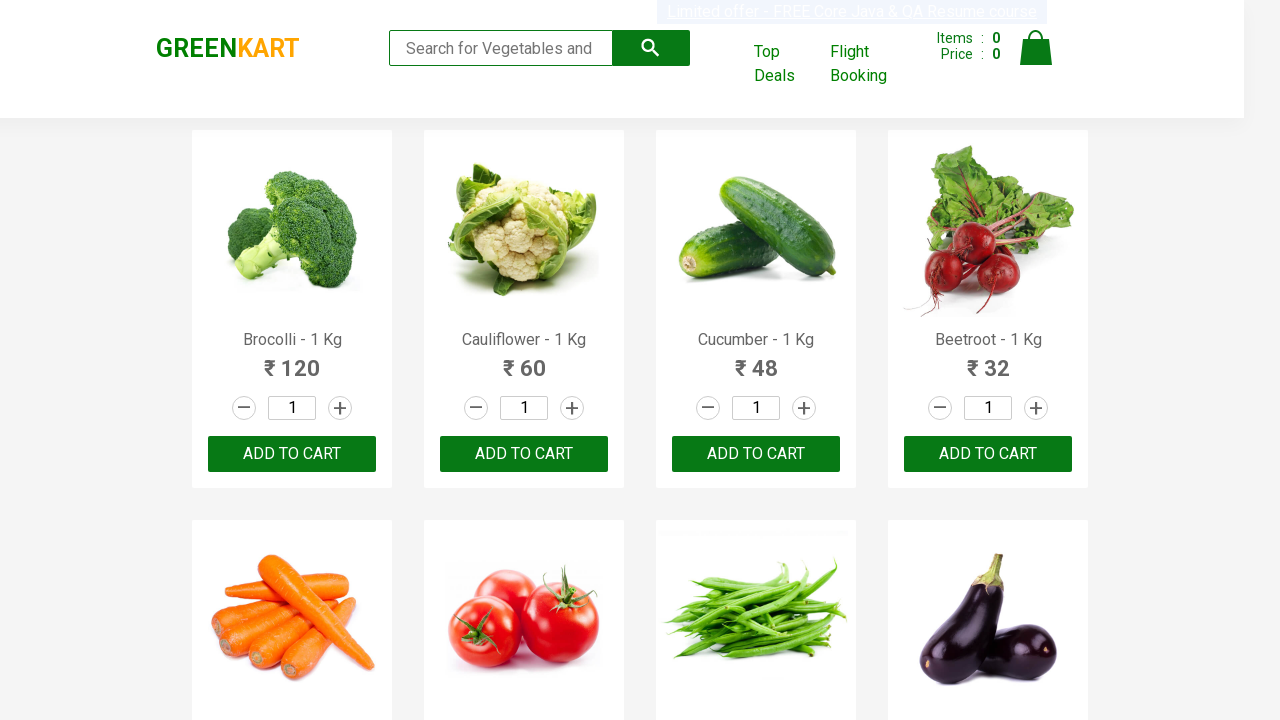

Filled search field with 'ca' to find products on .search-keyword
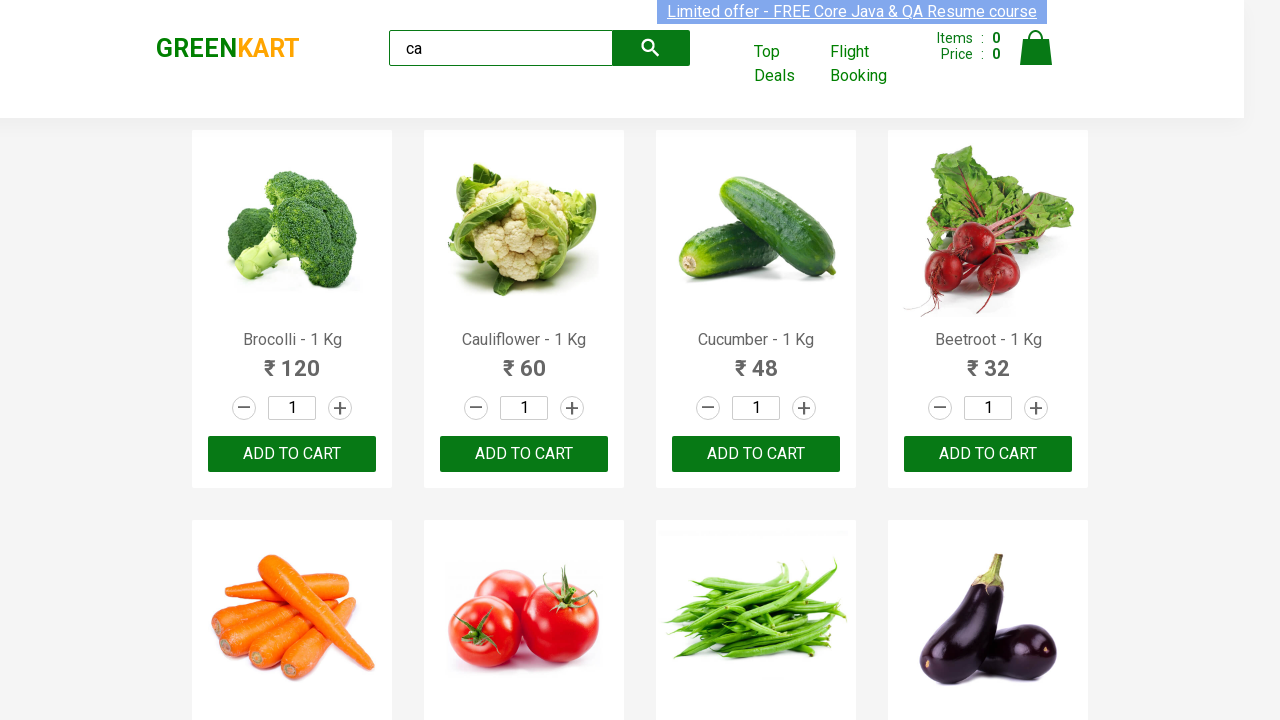

Waited 2 seconds for products to load
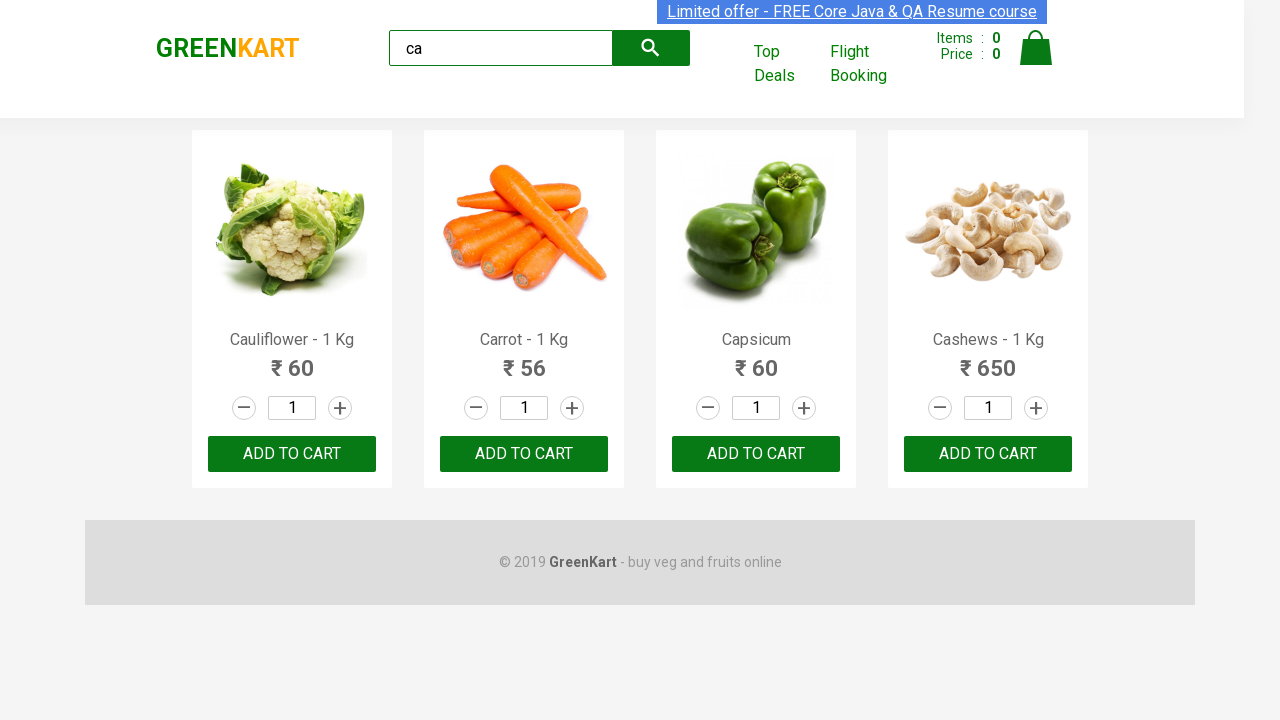

Located all product elements
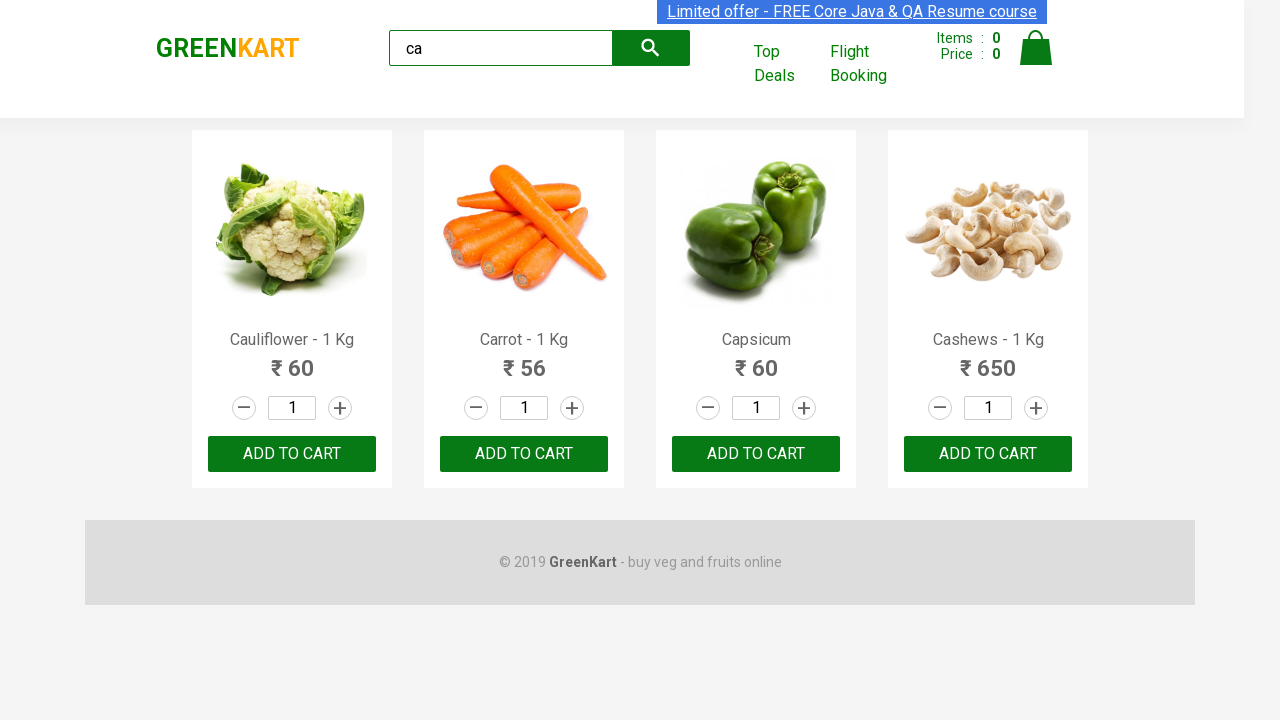

Retrieved product name: Cauliflower - 1 Kg
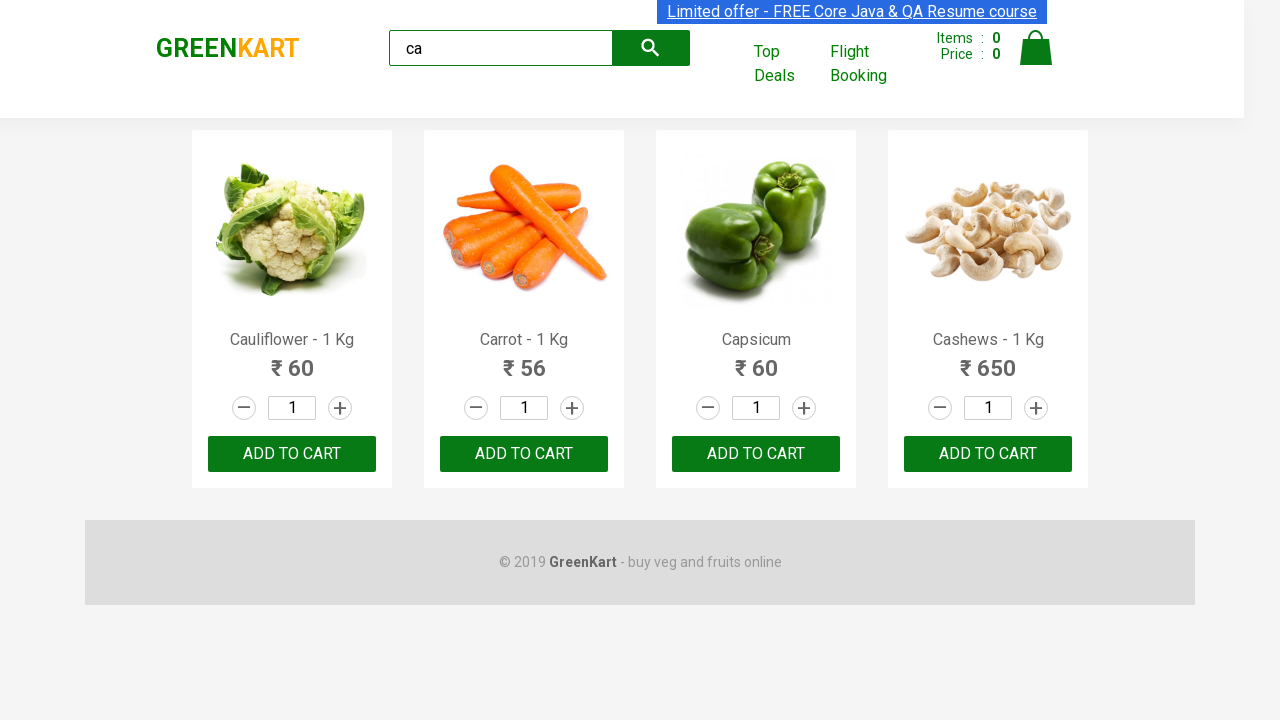

Retrieved product name: Carrot - 1 Kg
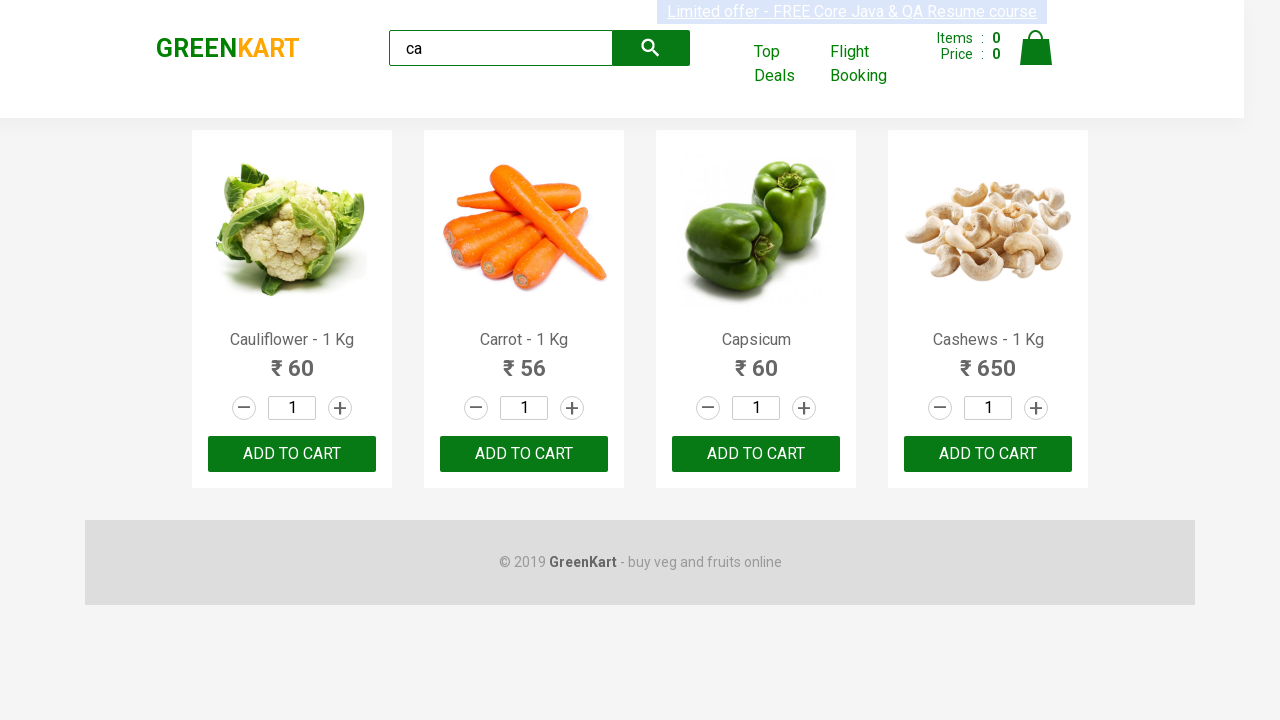

Retrieved product name: Capsicum
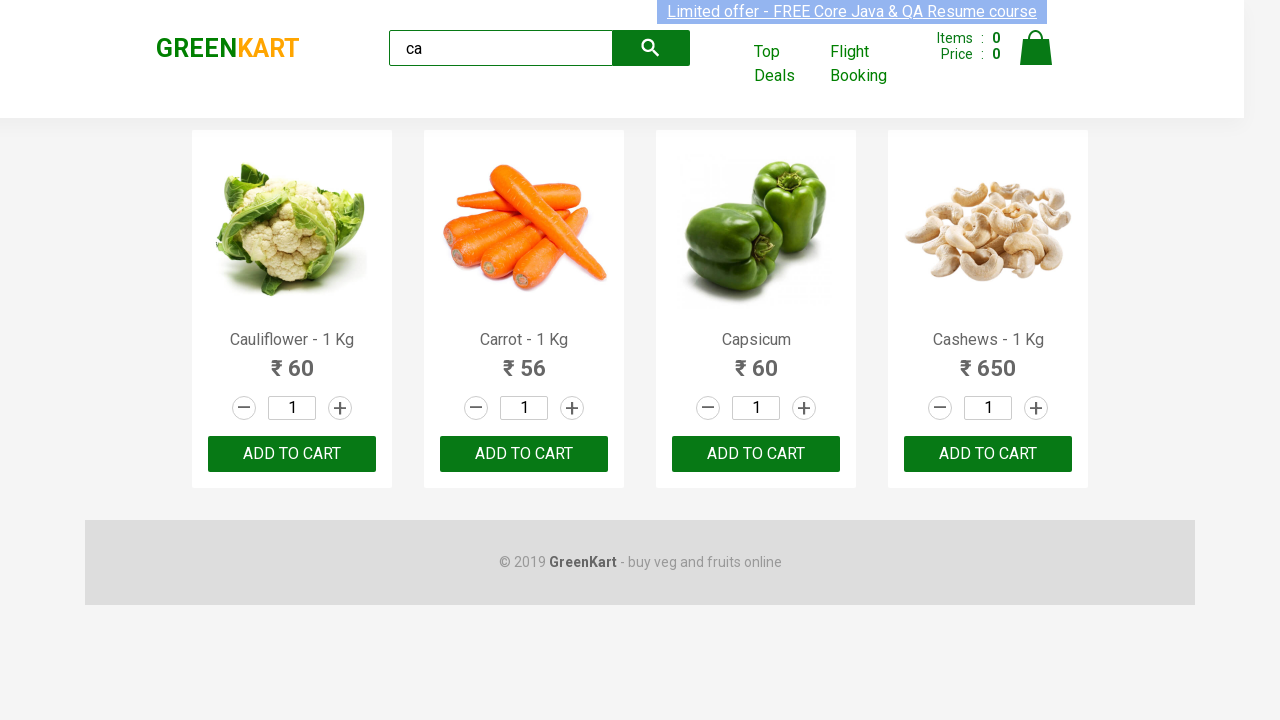

Retrieved product name: Cashews - 1 Kg
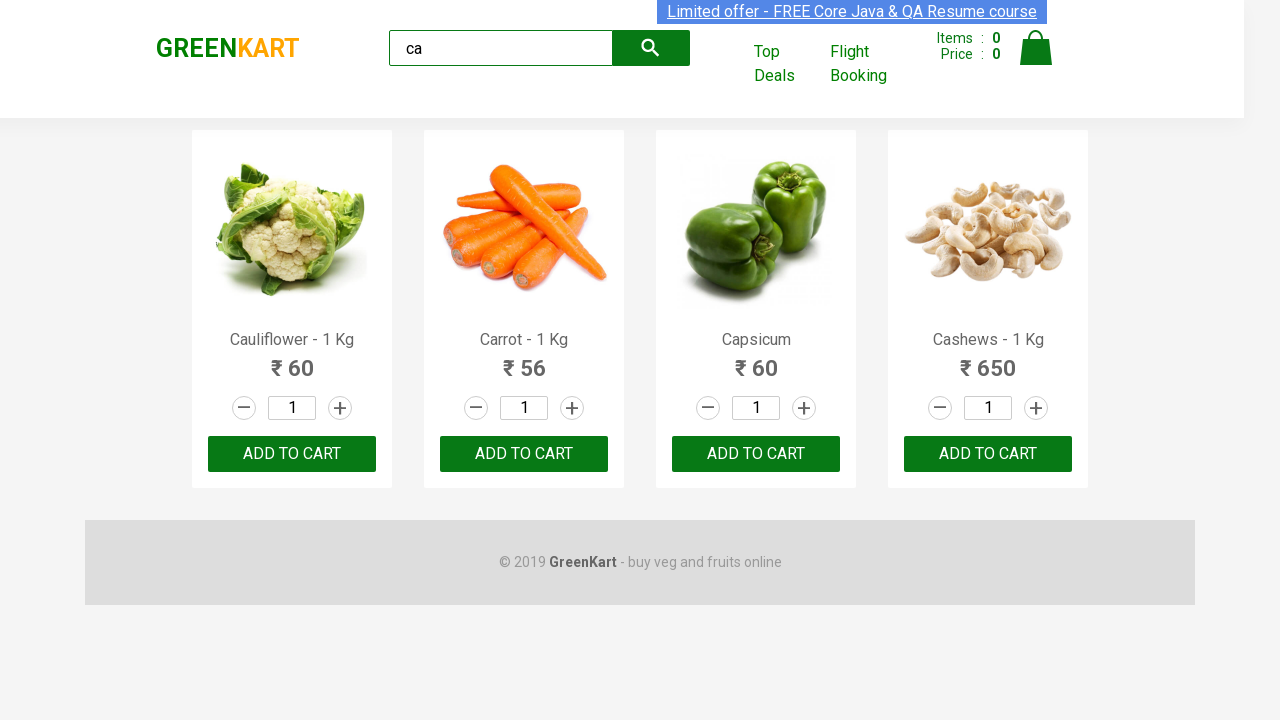

Clicked 'Add to cart' button for Cashews product at (988, 454) on .products .product >> nth=3 >> button
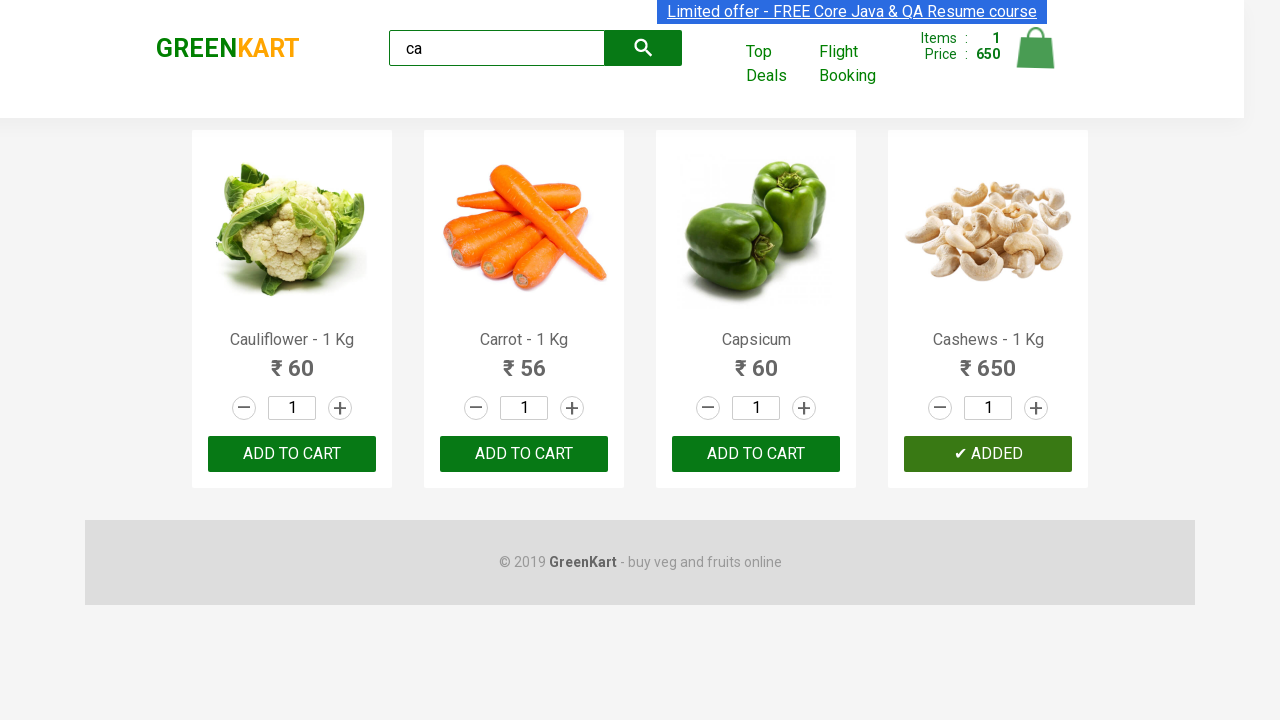

Clicked cart icon to view cart at (1036, 48) on .cart-icon > img
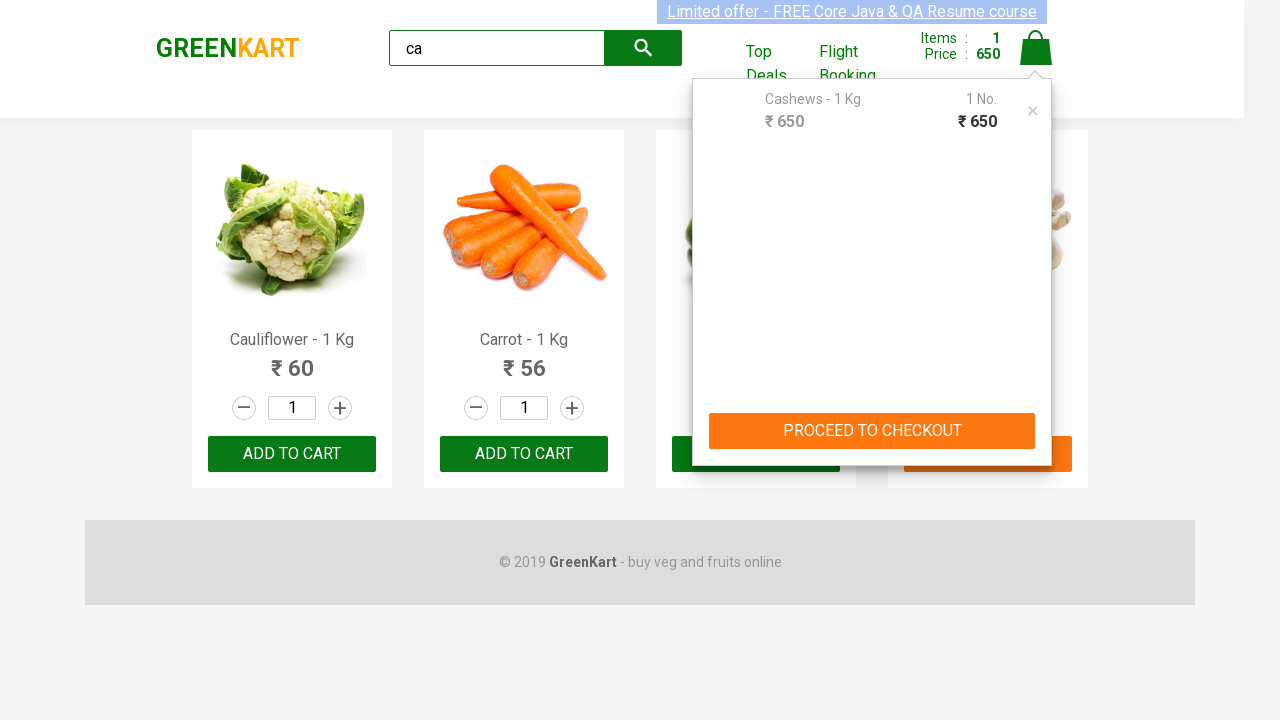

Clicked 'PROCEED TO CHECKOUT' button at (872, 431) on text="PROCEED TO CHECKOUT"
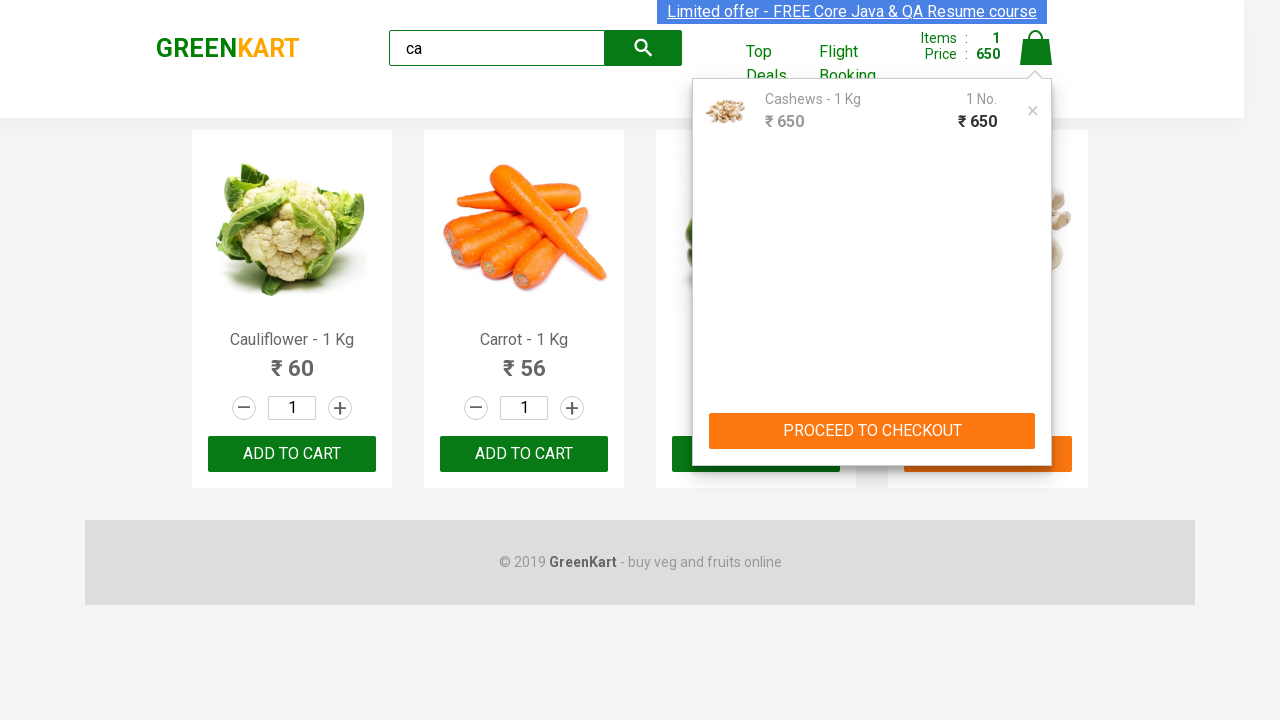

Clicked 'Place Order' button to complete checkout at (1036, 420) on text="Place Order"
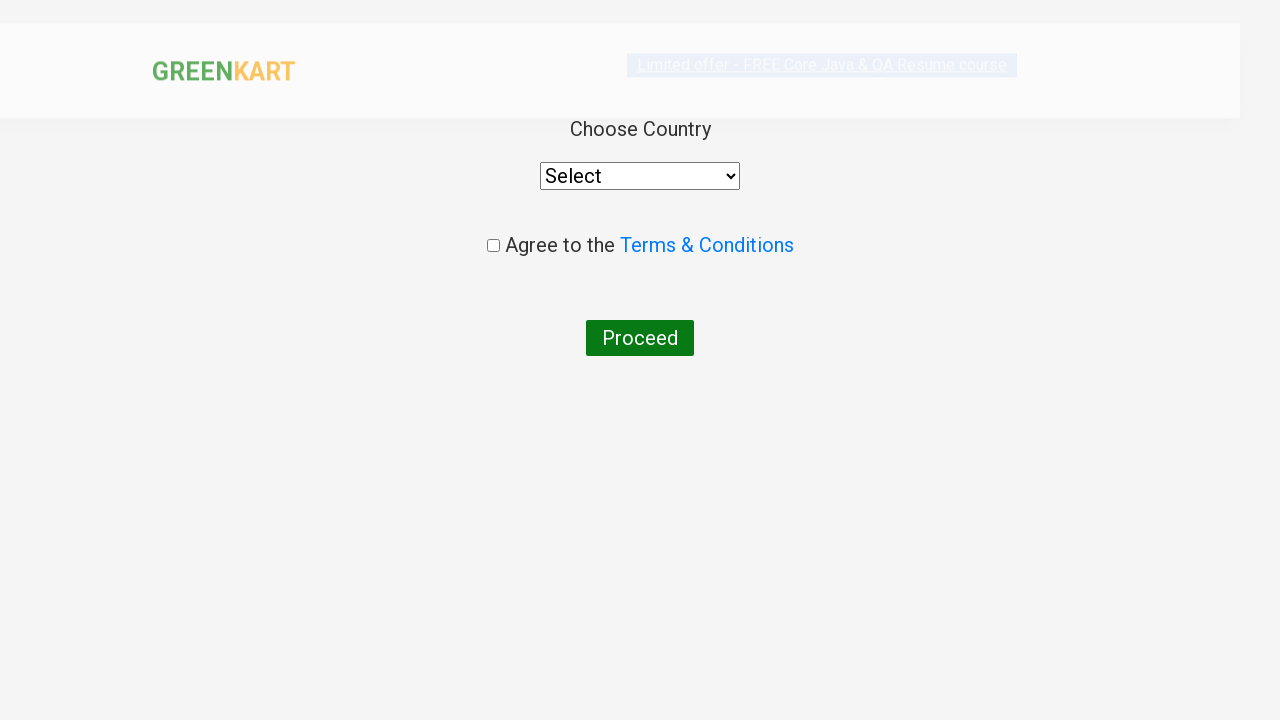

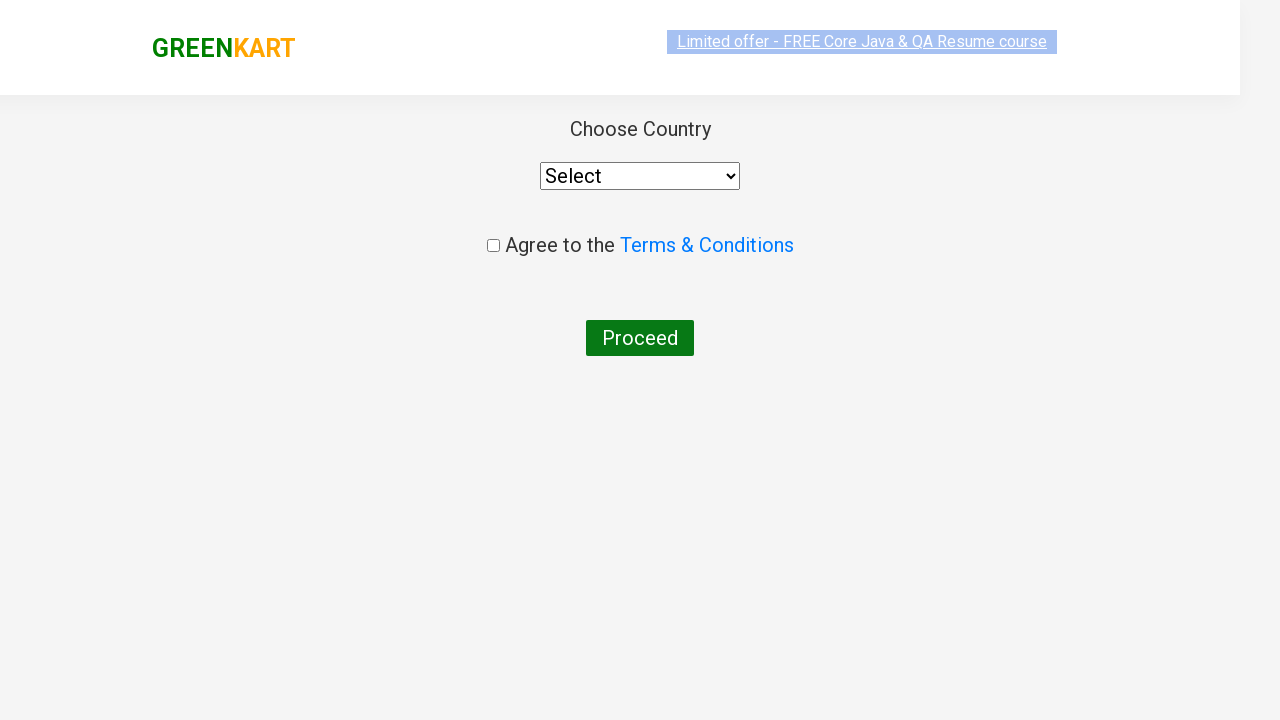